Tests number input functionality by entering a value in the text field, clicking submit, and verifying the result message or alert popup.

Starting URL: https://kristinek.github.io/site/tasks/enter_a_number

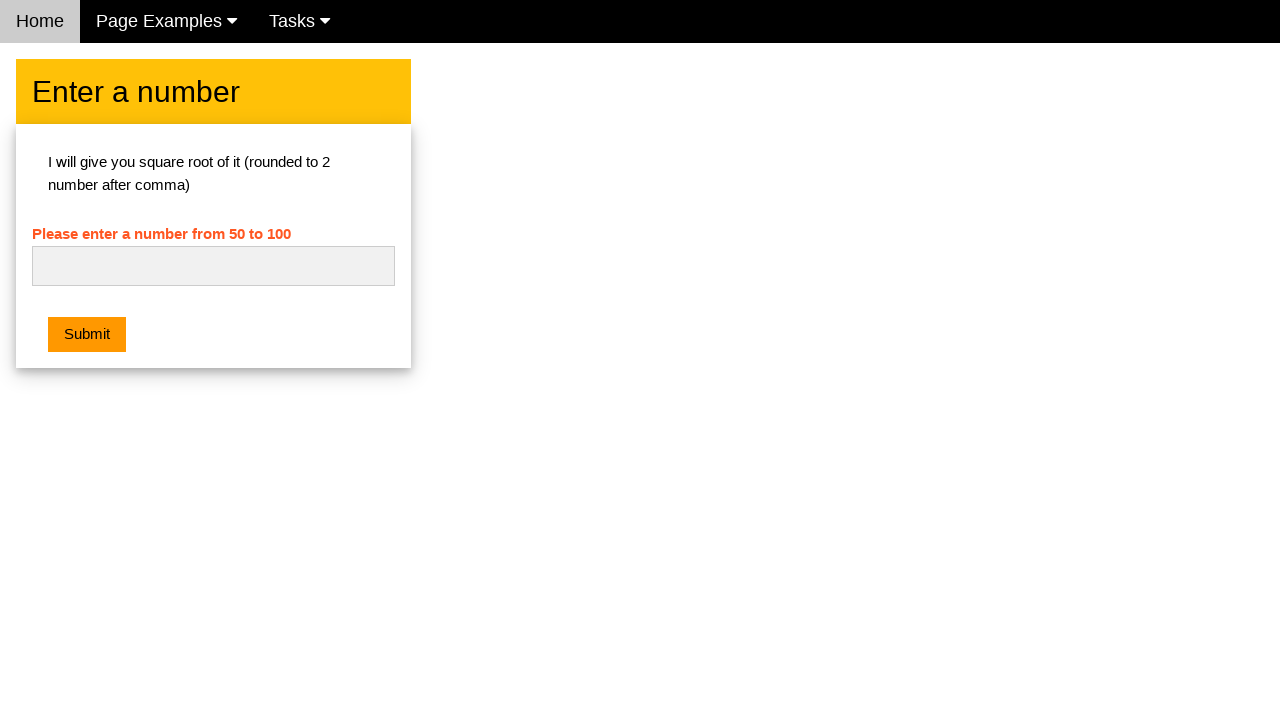

Entered '42' in the number input field on input[type='text']
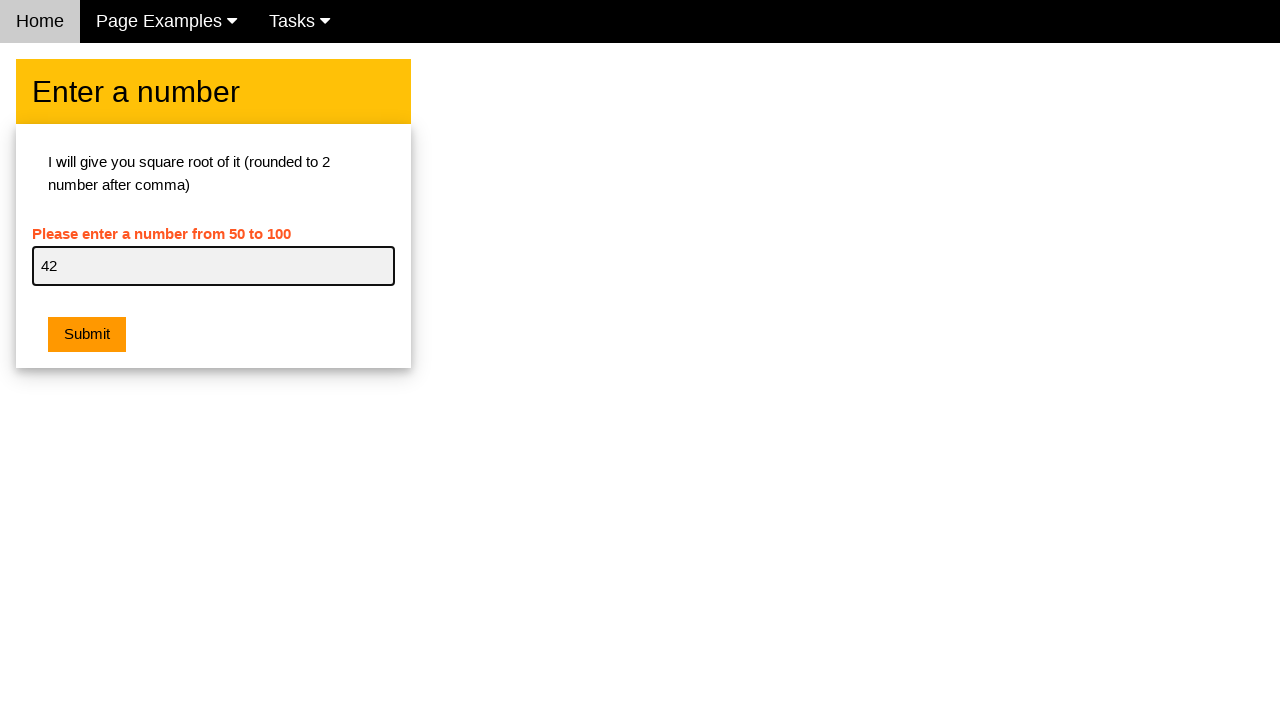

Clicked the Submit button at (87, 335) on button.w3-btn.w3-orange.w3-margin
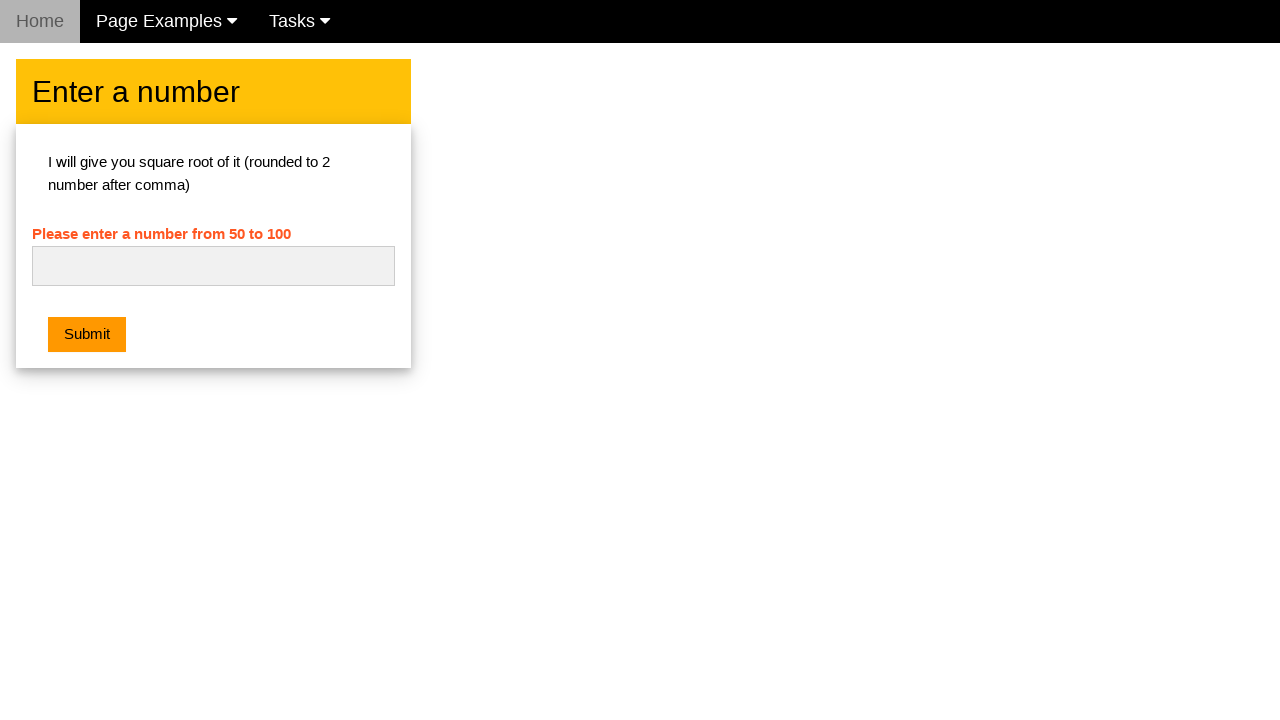

Located error element for verification
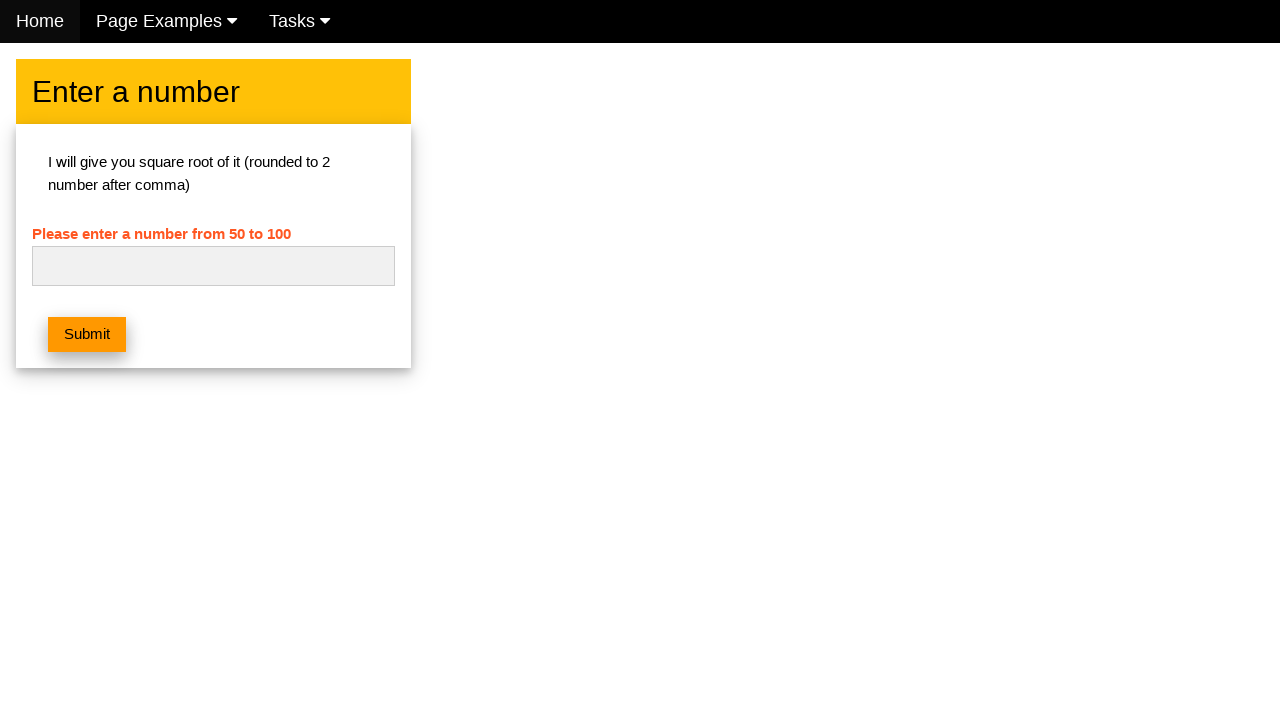

Set up dialog handler and accepted alert popup
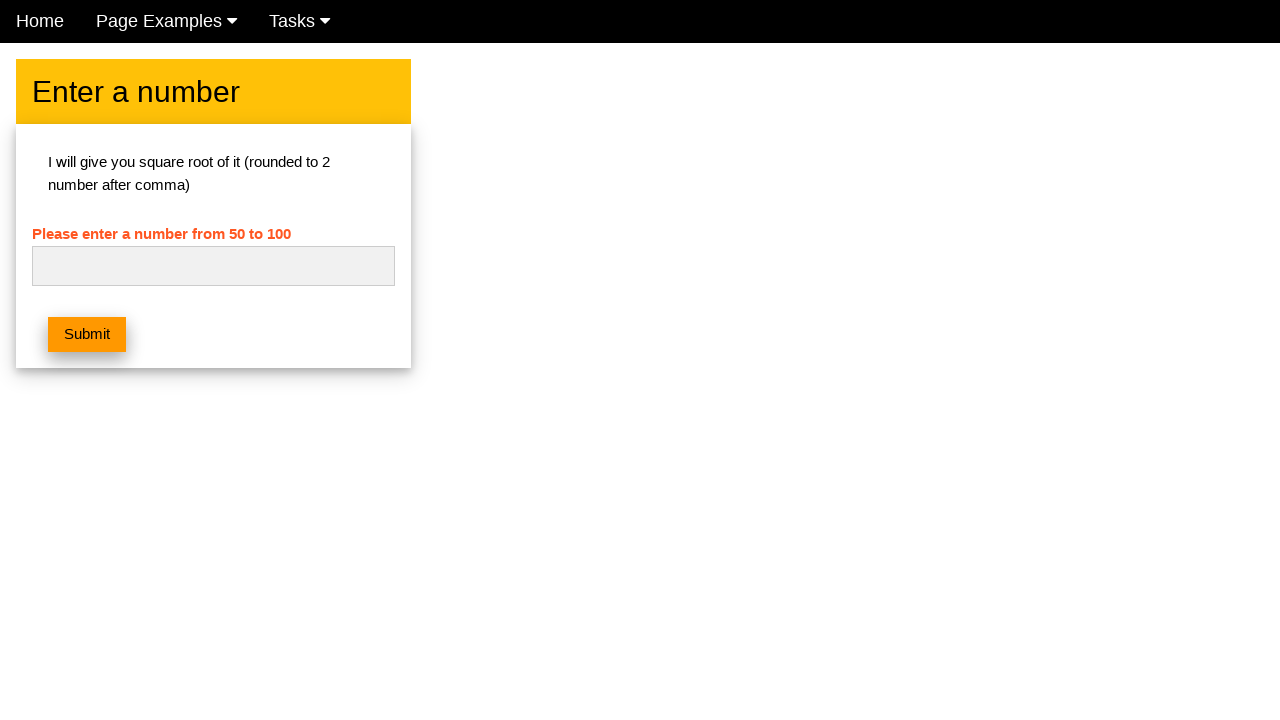

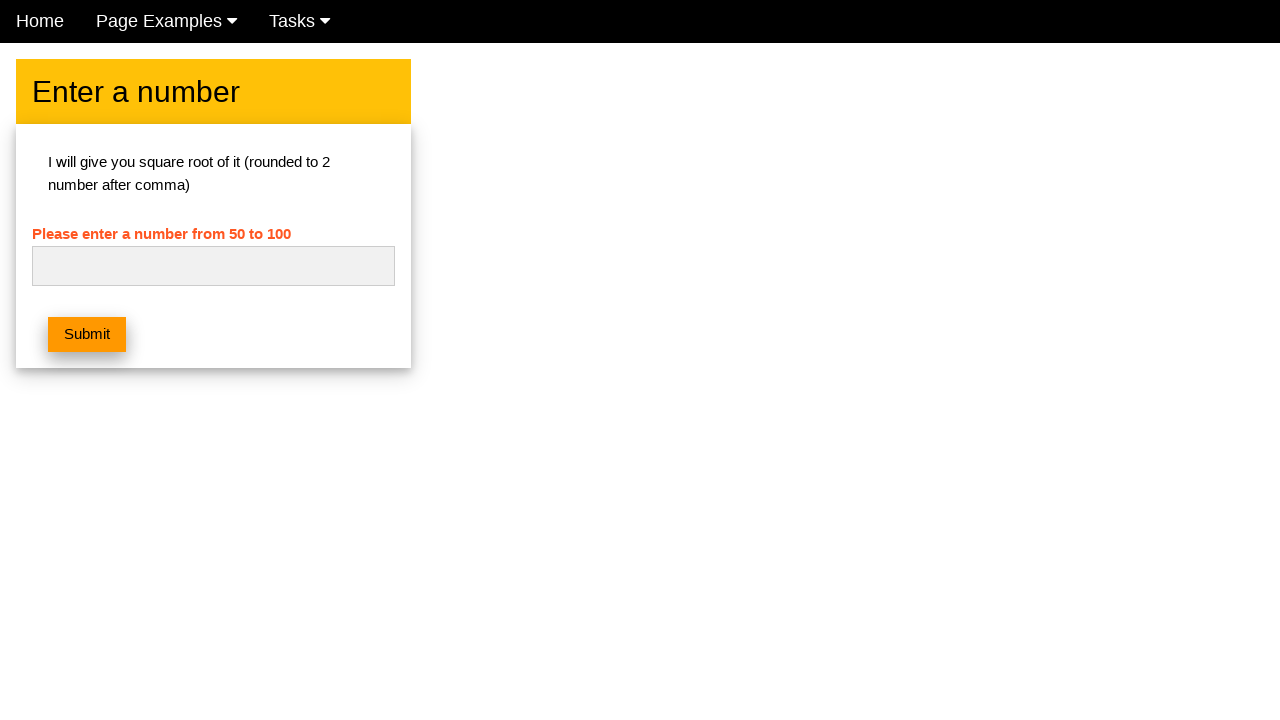